Tests JavaScript alert handling by scrolling to and clicking a confirmation alert button, then accepting the alert

Starting URL: http://www.tizag.com/javascriptT/javascriptalert.php

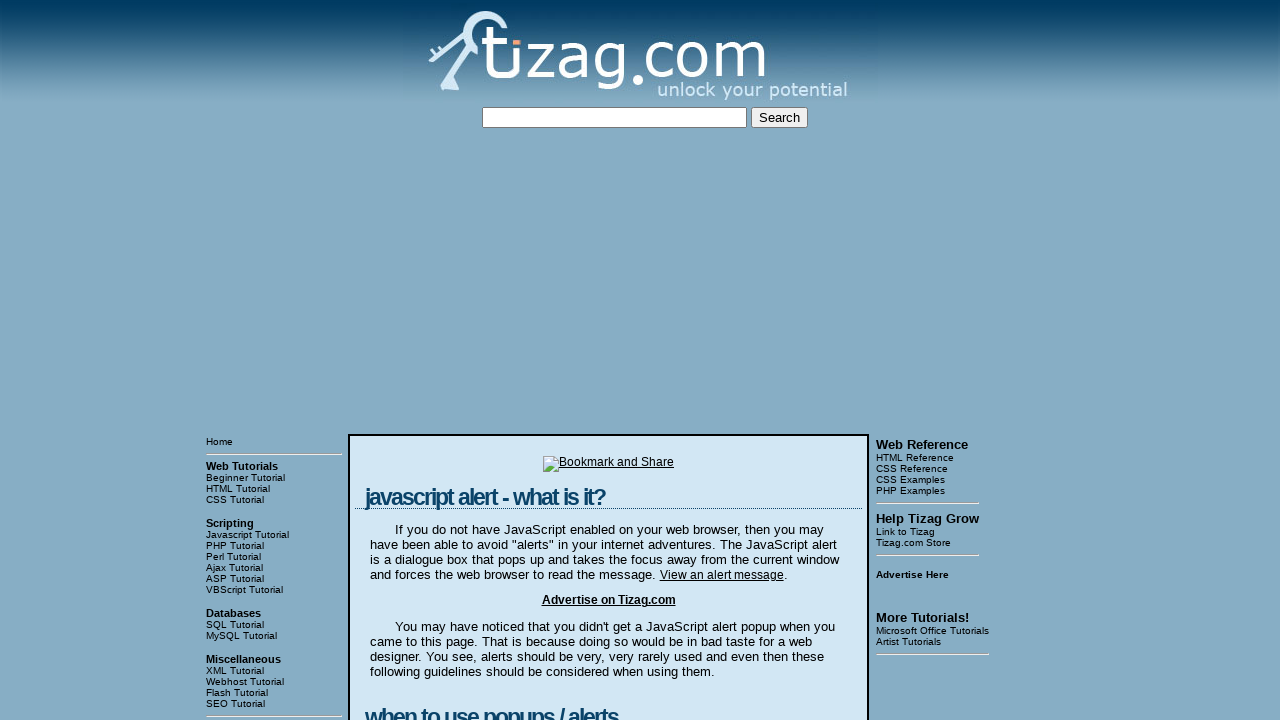

Scrolled down 800px to make confirmation alert button visible
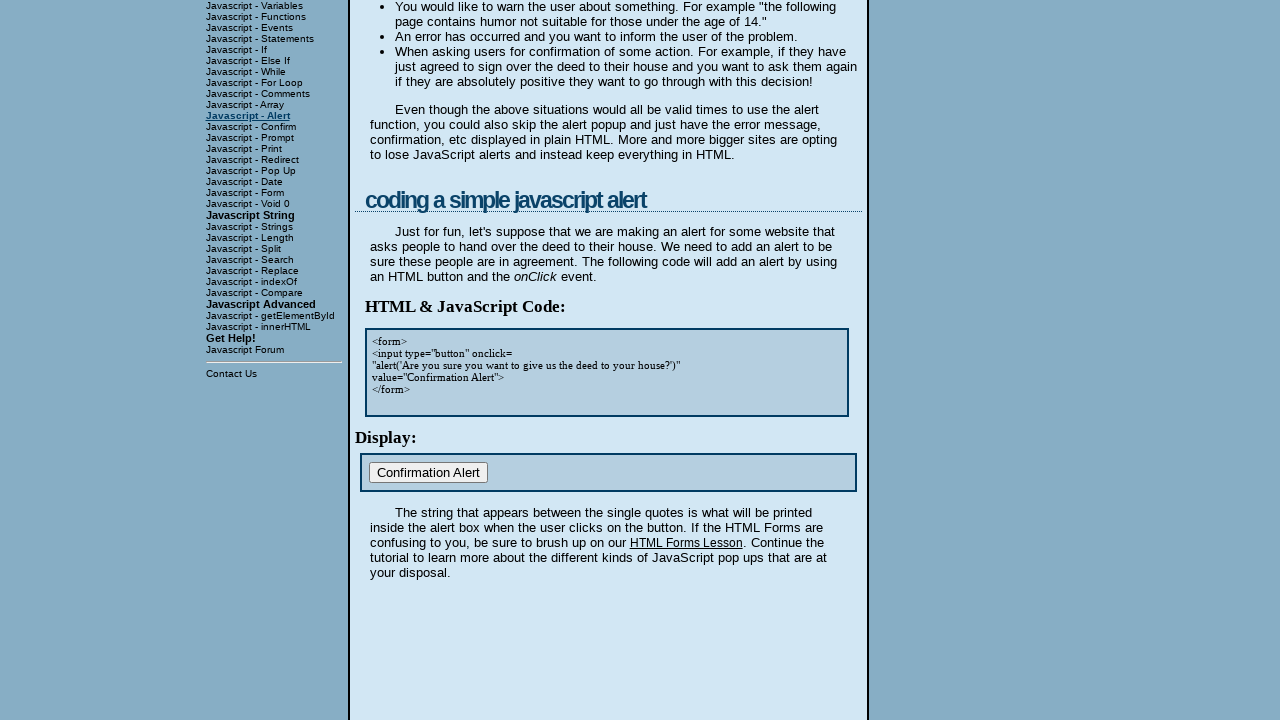

Clicked the Confirmation Alert button at (428, 473) on input[value='Confirmation Alert']
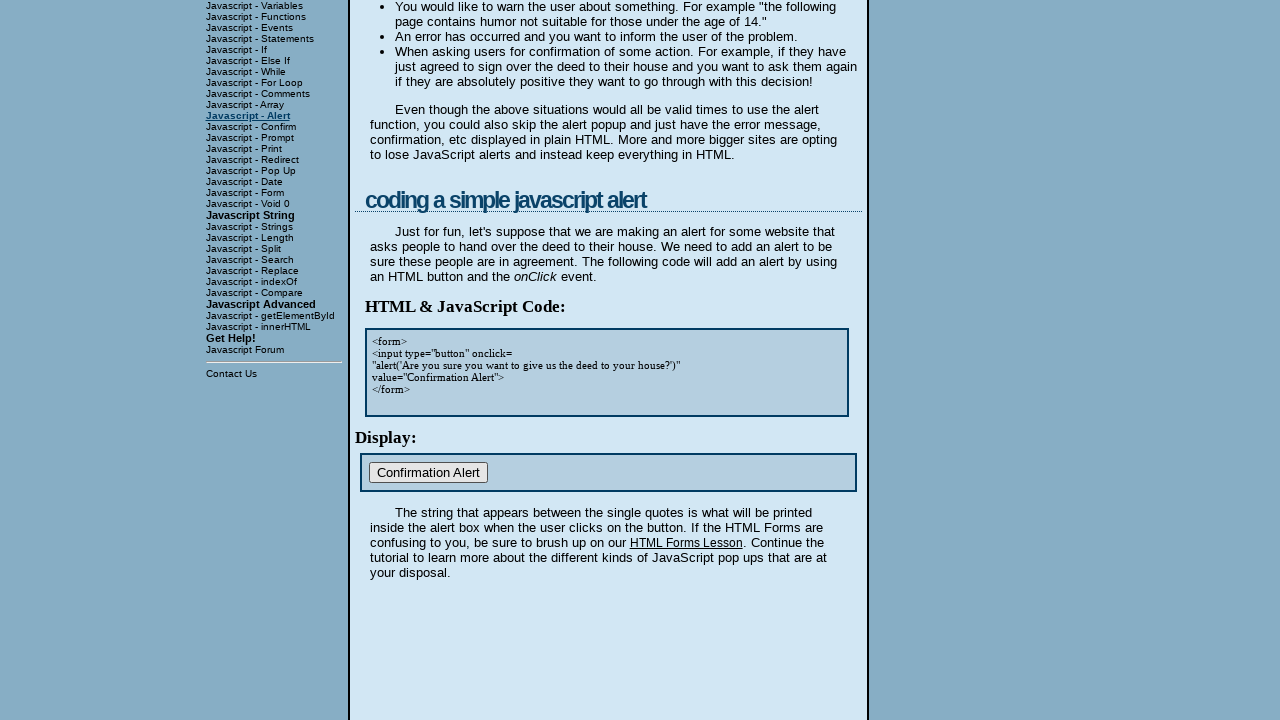

Accepted the JavaScript confirmation alert dialog
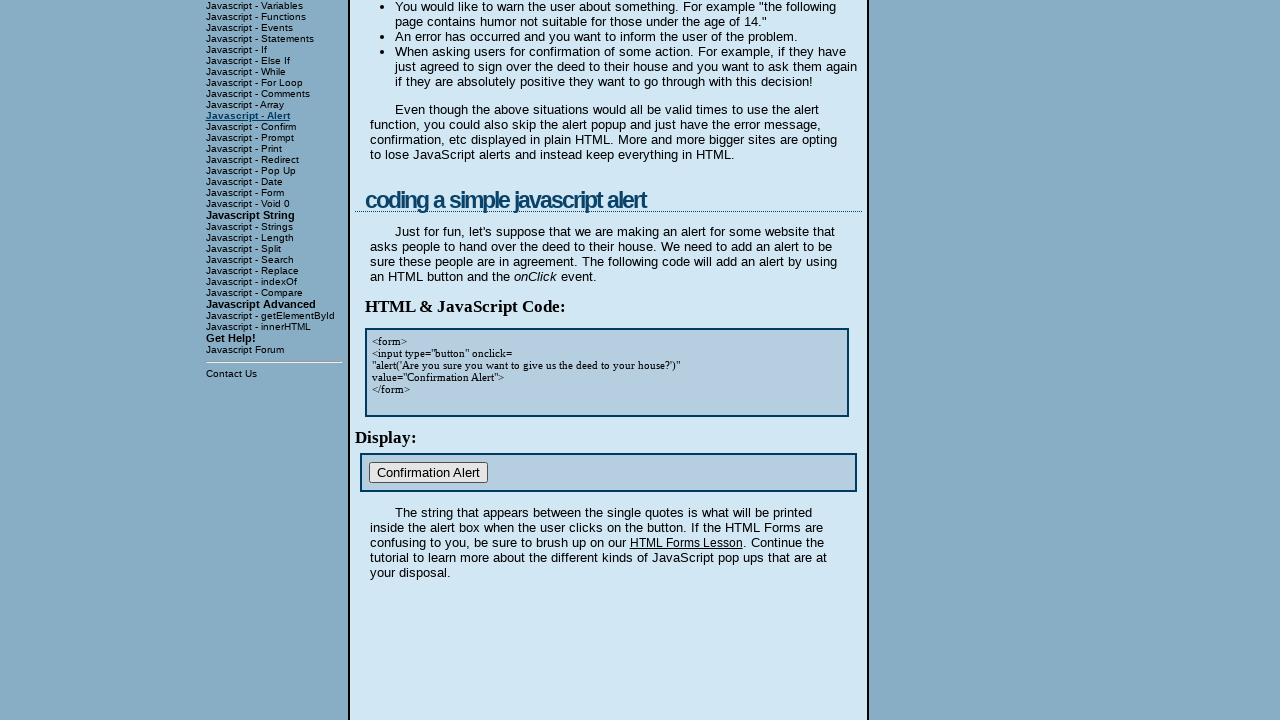

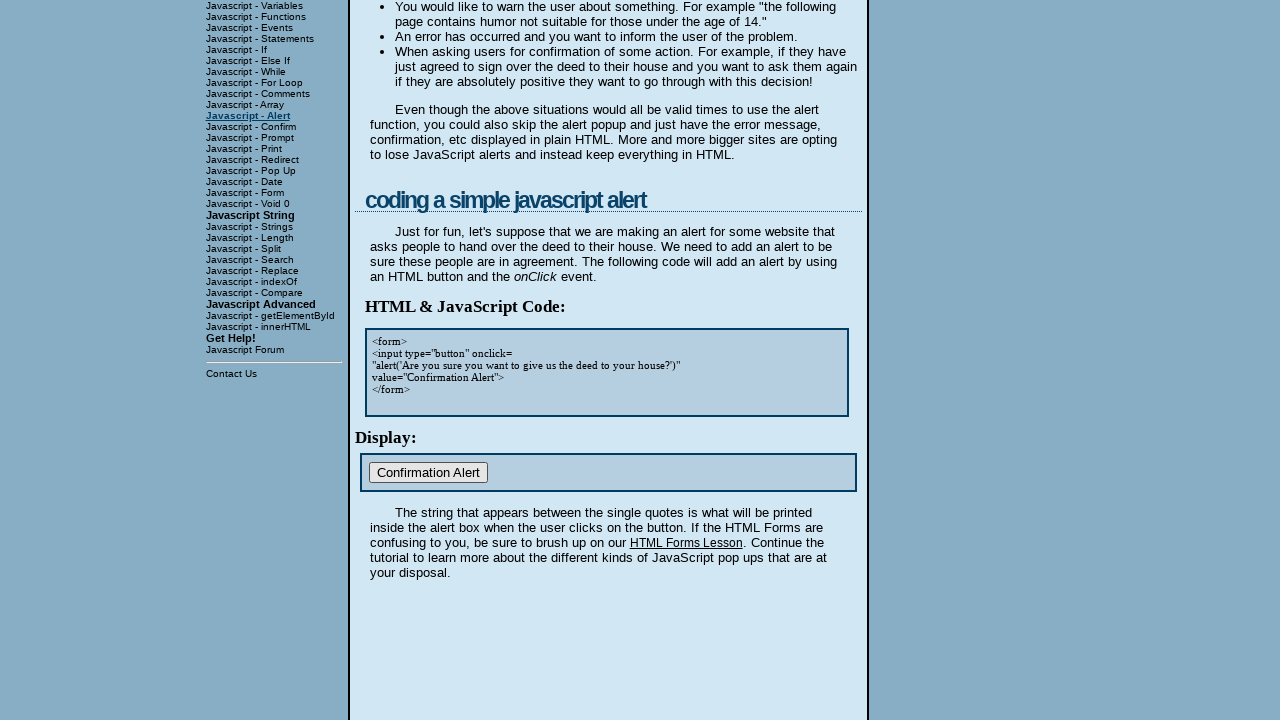